Tests scrolling functionality by navigating to form fields that may require scrolling, then filling in name and date fields

Starting URL: https://formy-project.herokuapp.com/scroll

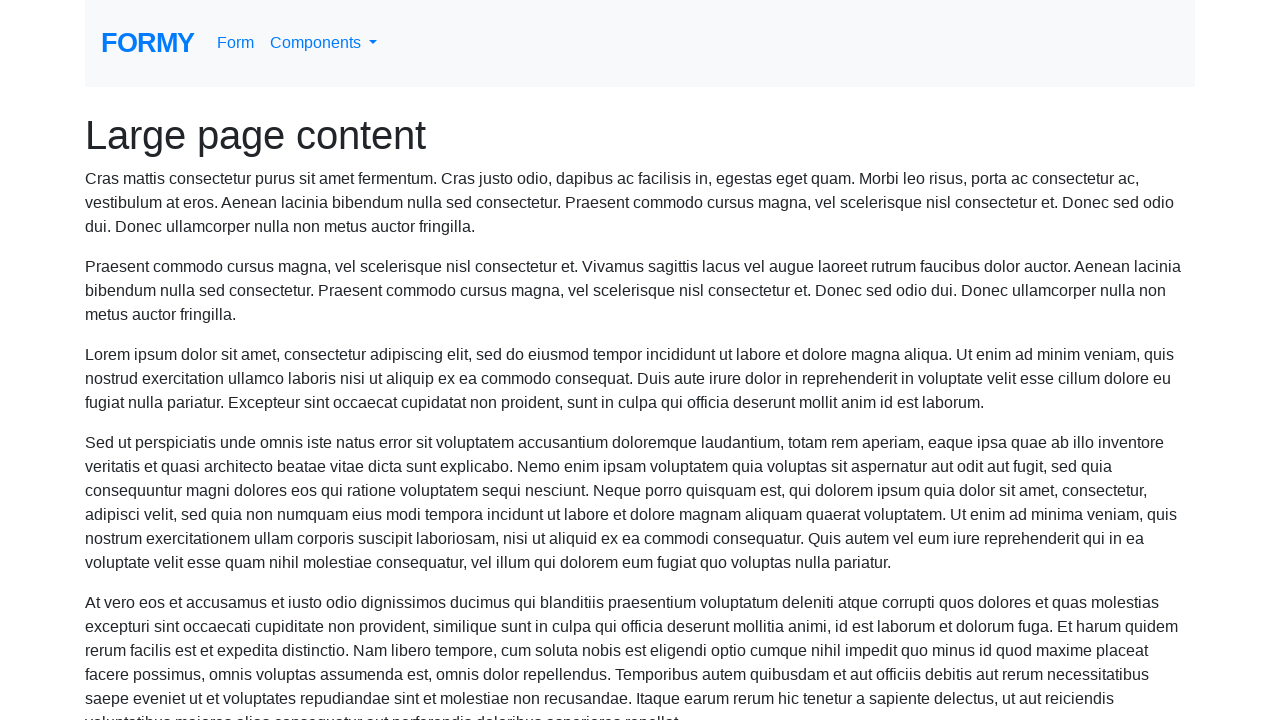

Name field became visible
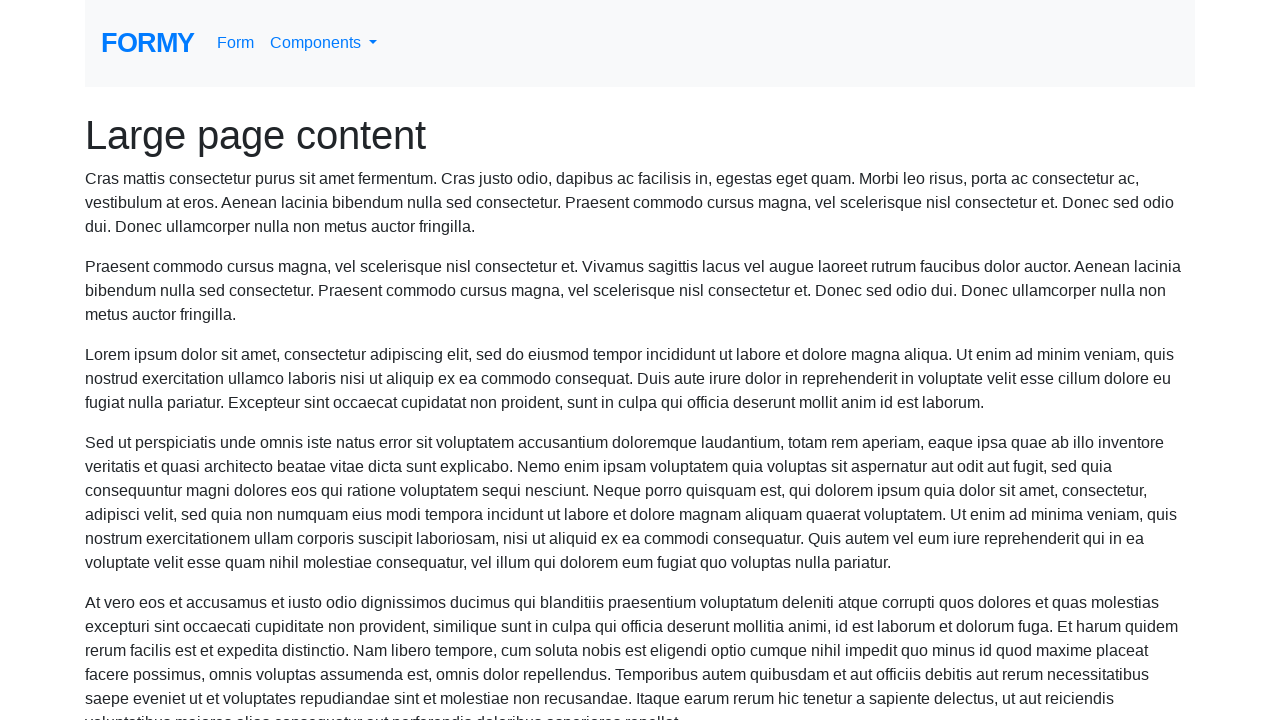

Located the name input element
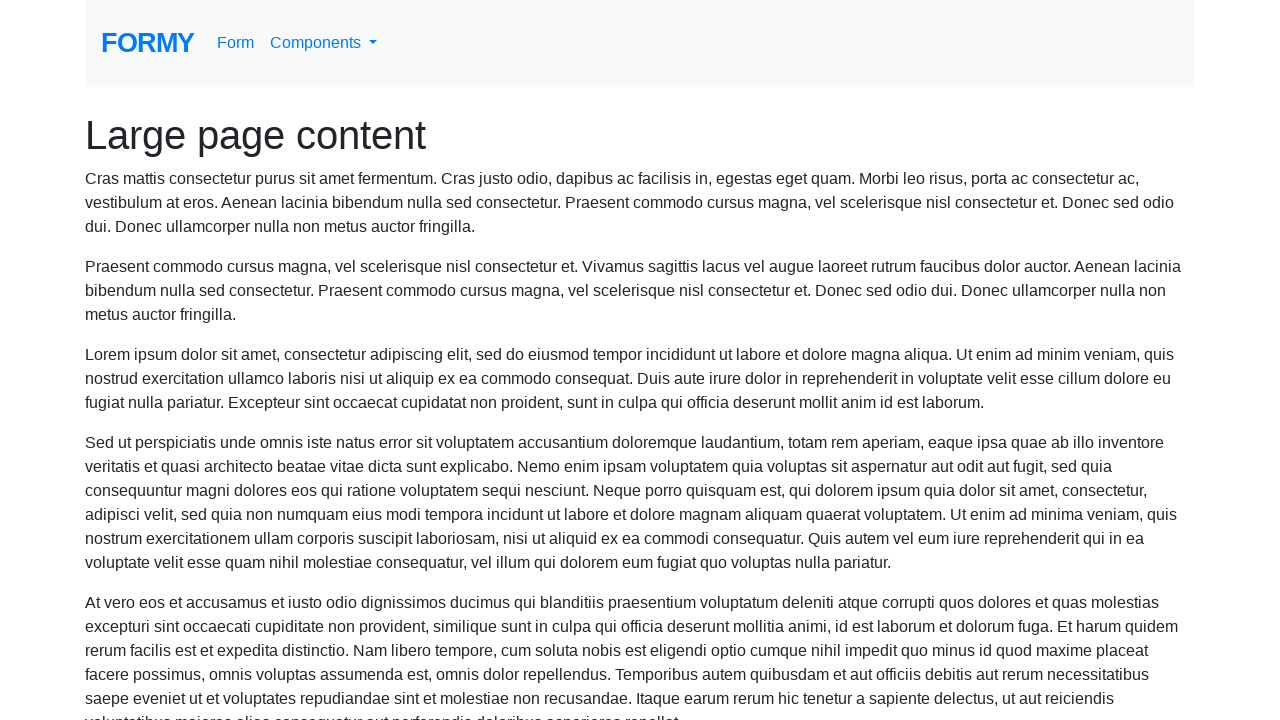

Scrolled to name field if needed
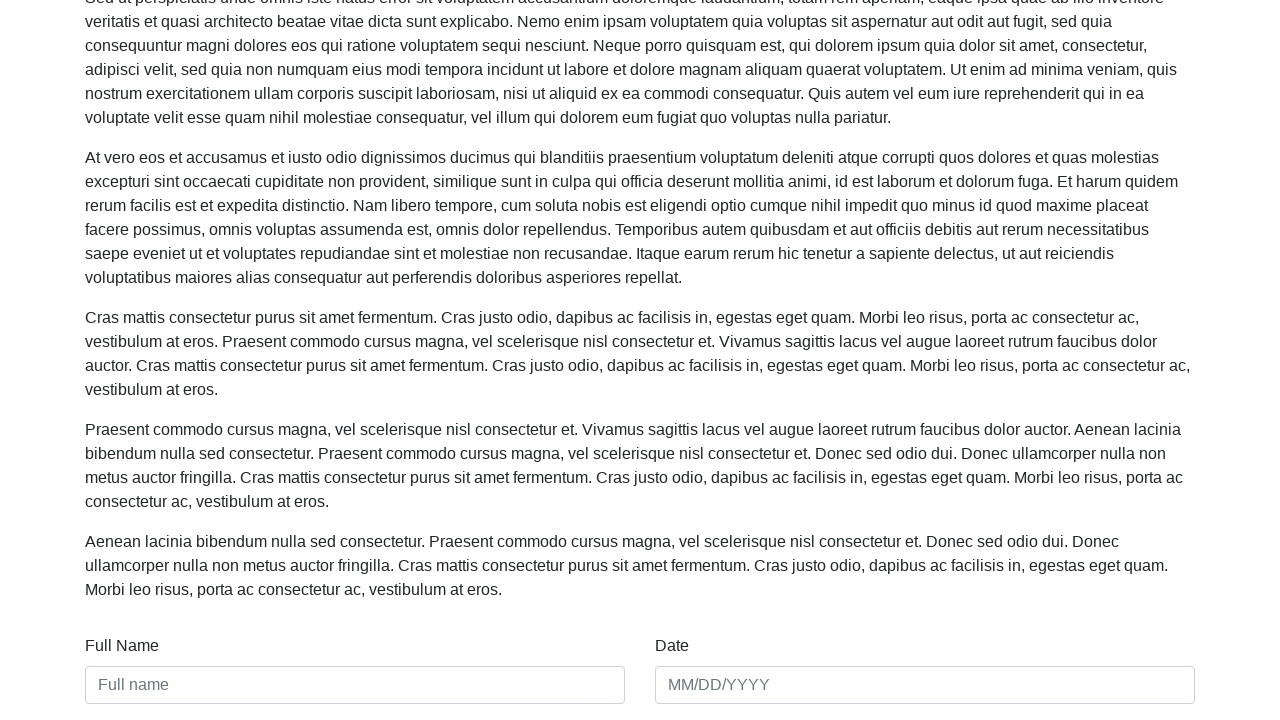

Filled name field with 'Billy Kimber' on #name
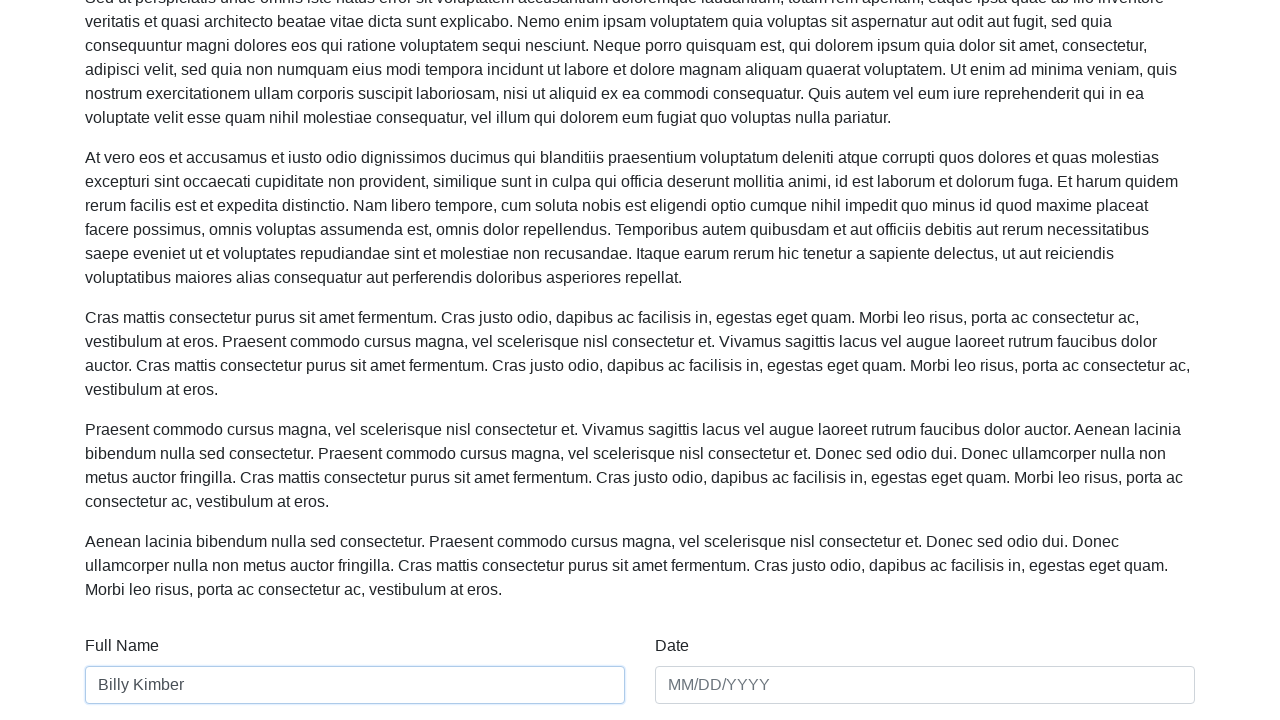

Date field became visible
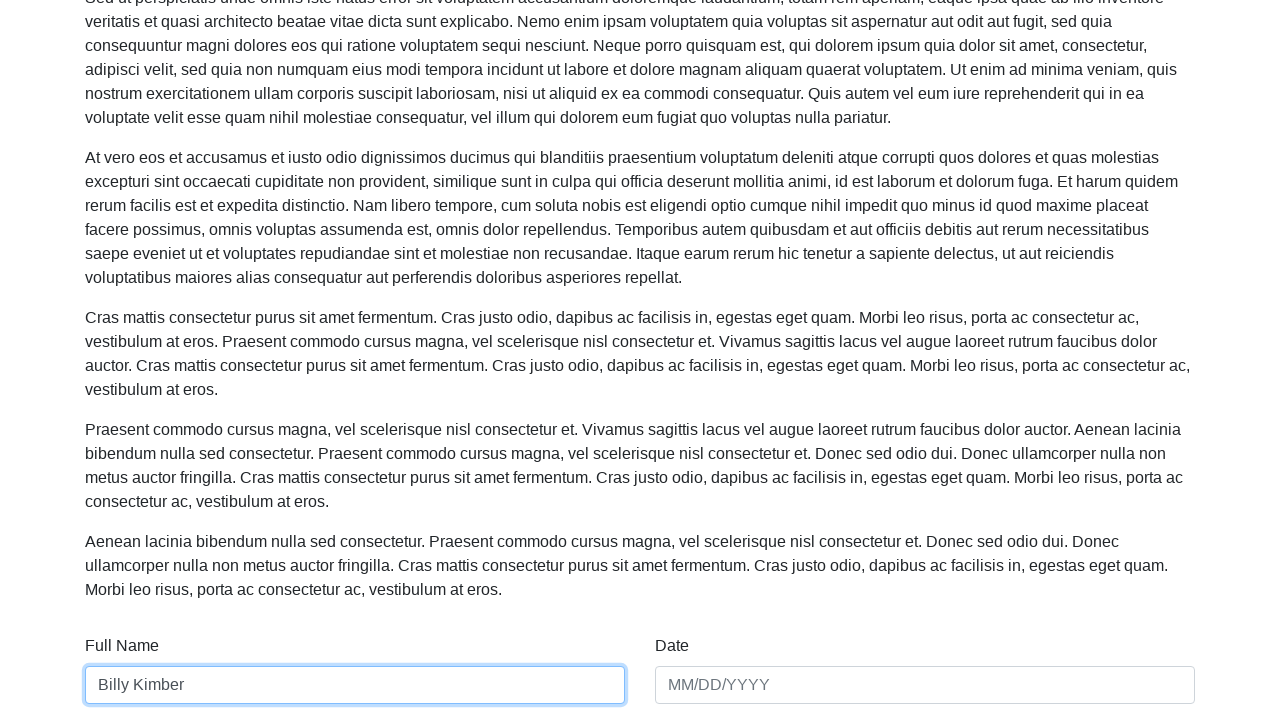

Filled date field with '02/11/2021' on #date
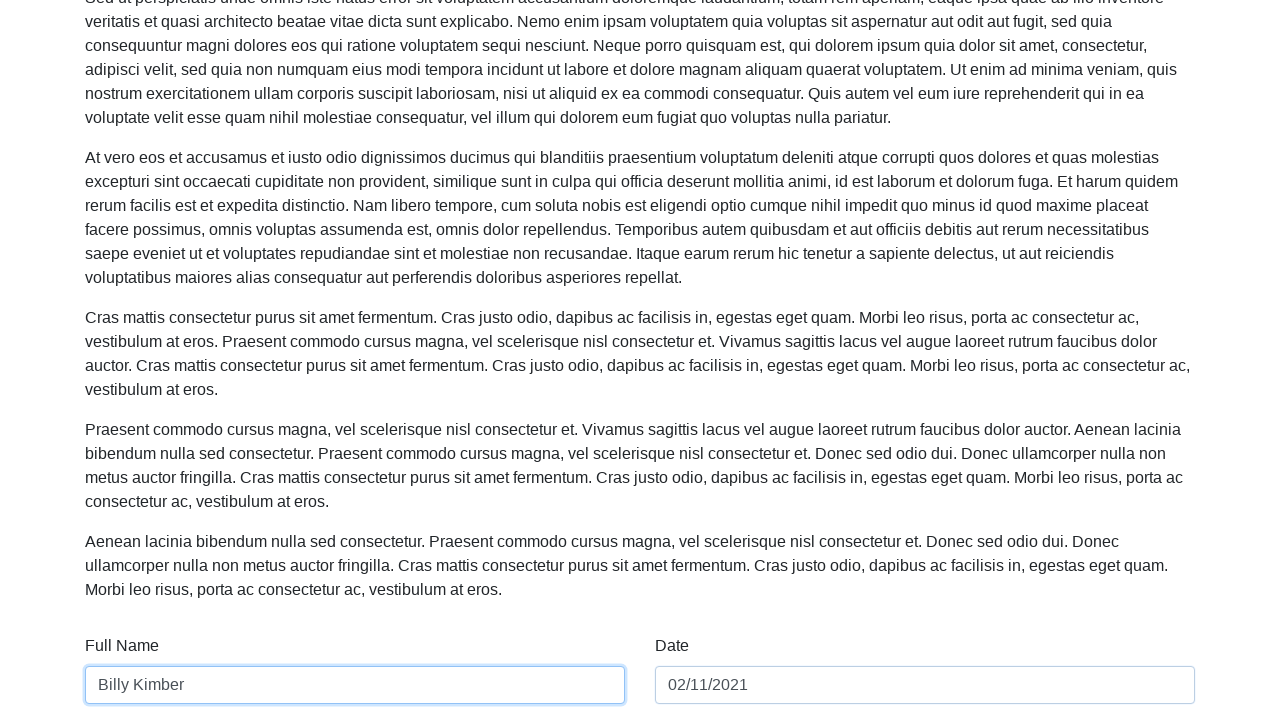

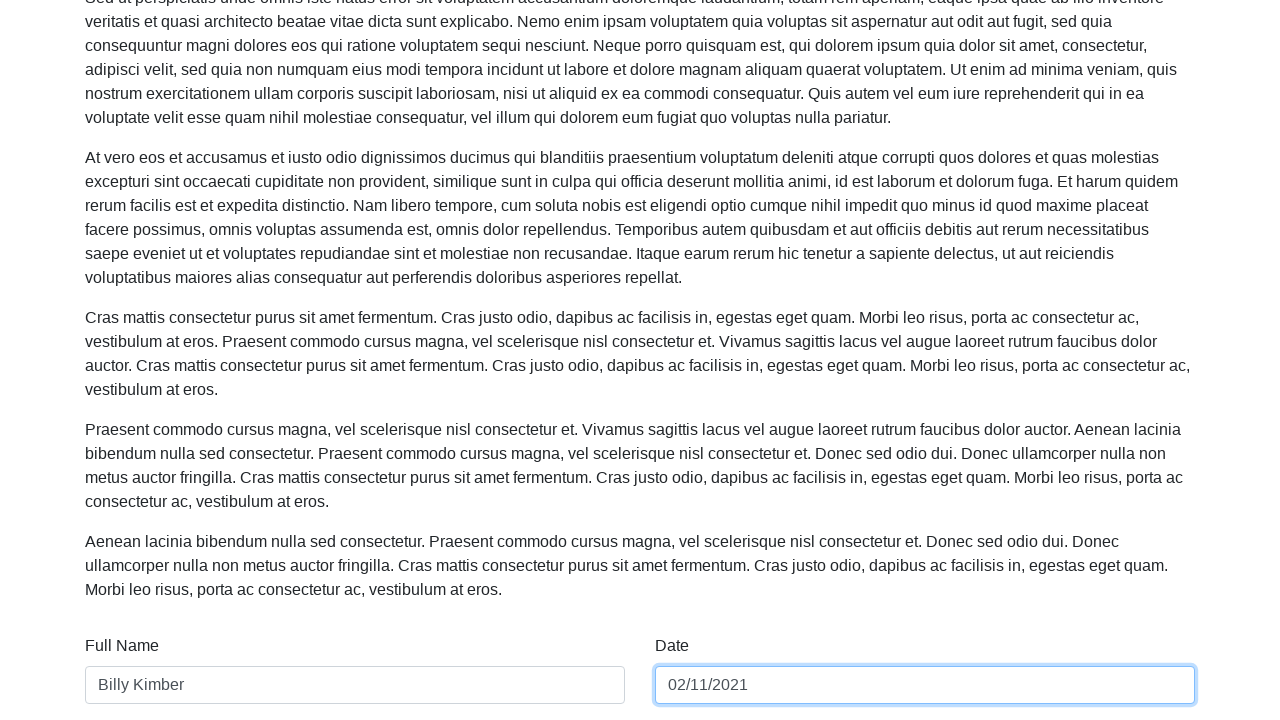